Tests an e-commerce checkout flow by searching for products, adding them to cart, applying a promo code, and verifying the discount calculation

Starting URL: https://rahulshettyacademy.com/seleniumPractise/#/

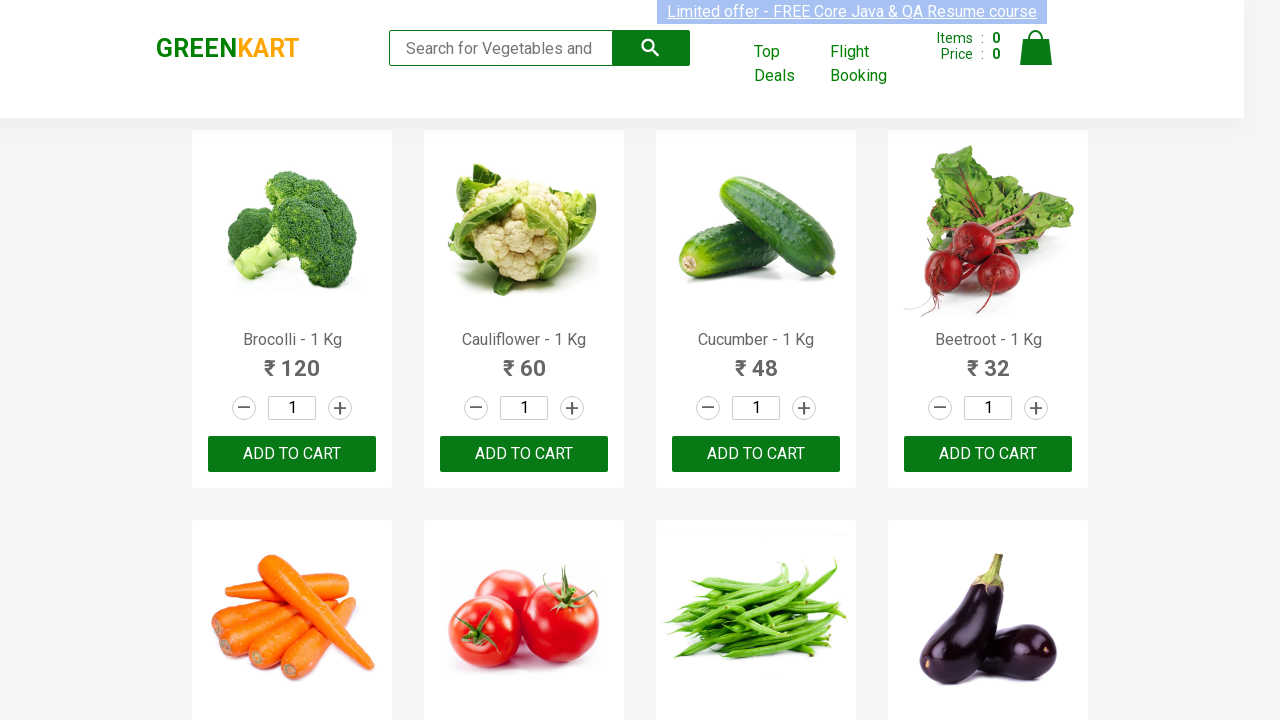

Filled search field with 'ber' to filter products on .search-keyword
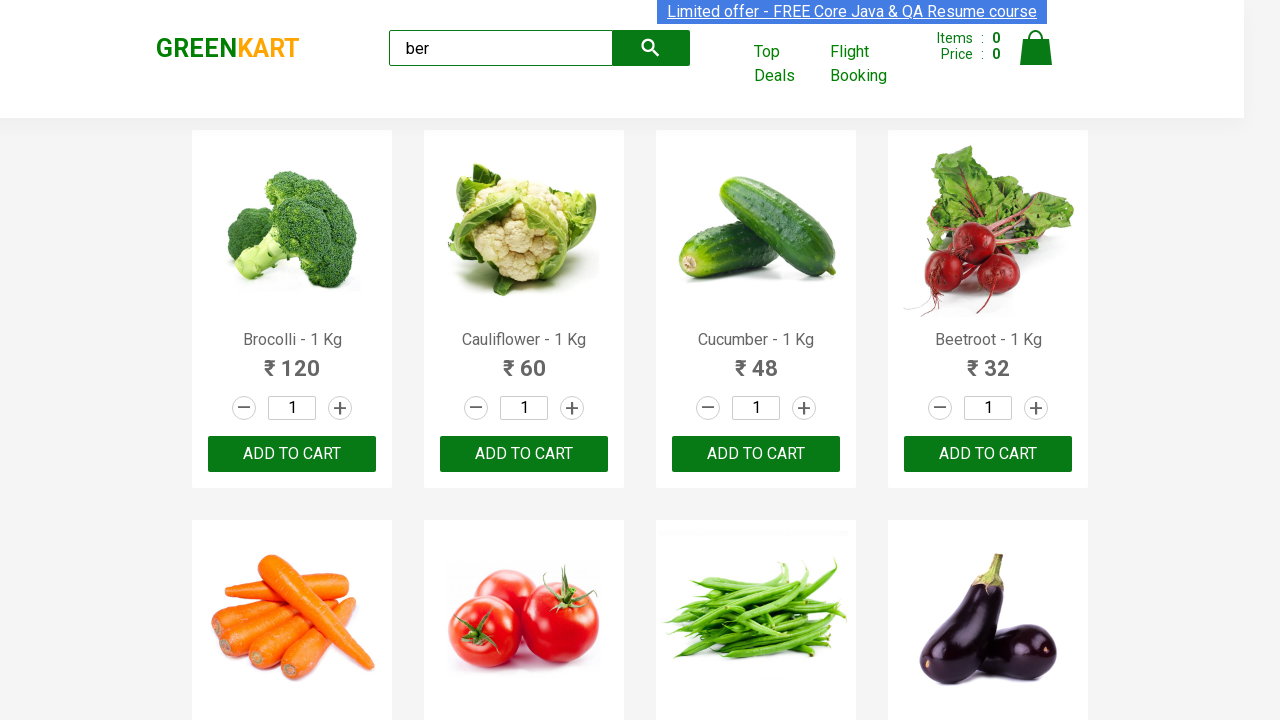

Filtered products loaded and visible
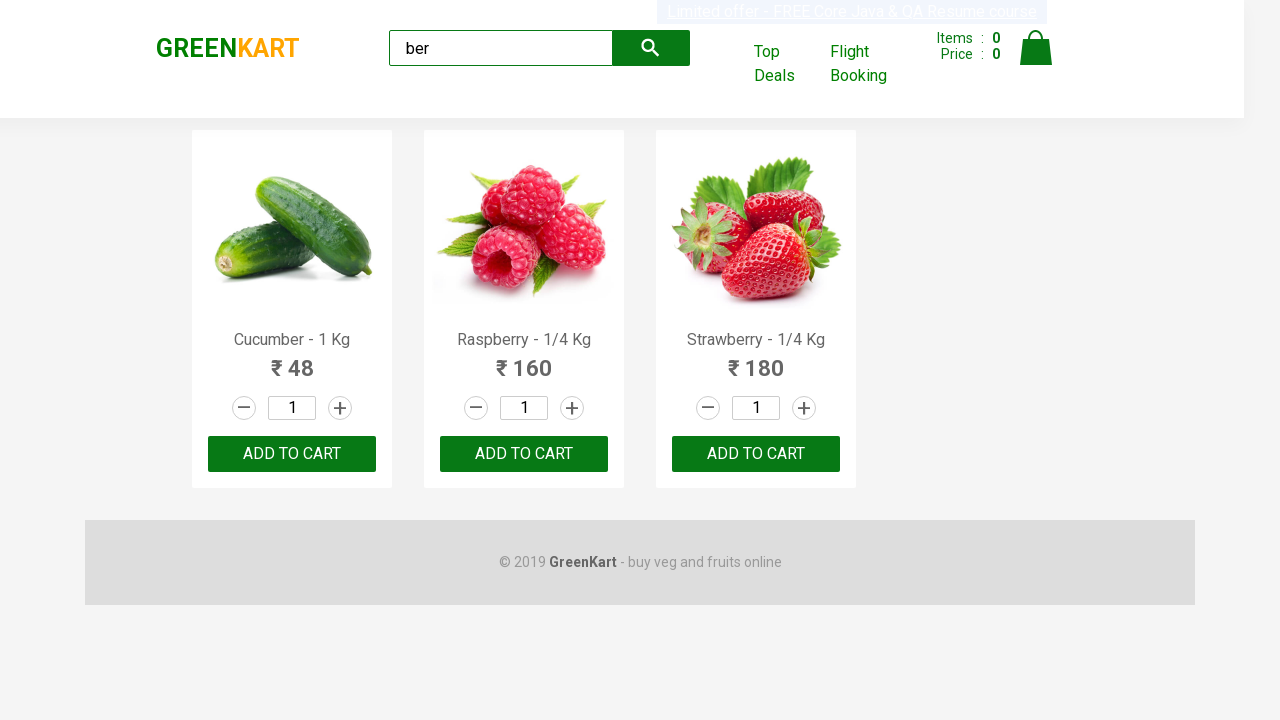

Found 3 products: ['Cucumber - 1 Kg', 'Raspberry - 1/4 Kg', 'Strawberry - 1/4 Kg']
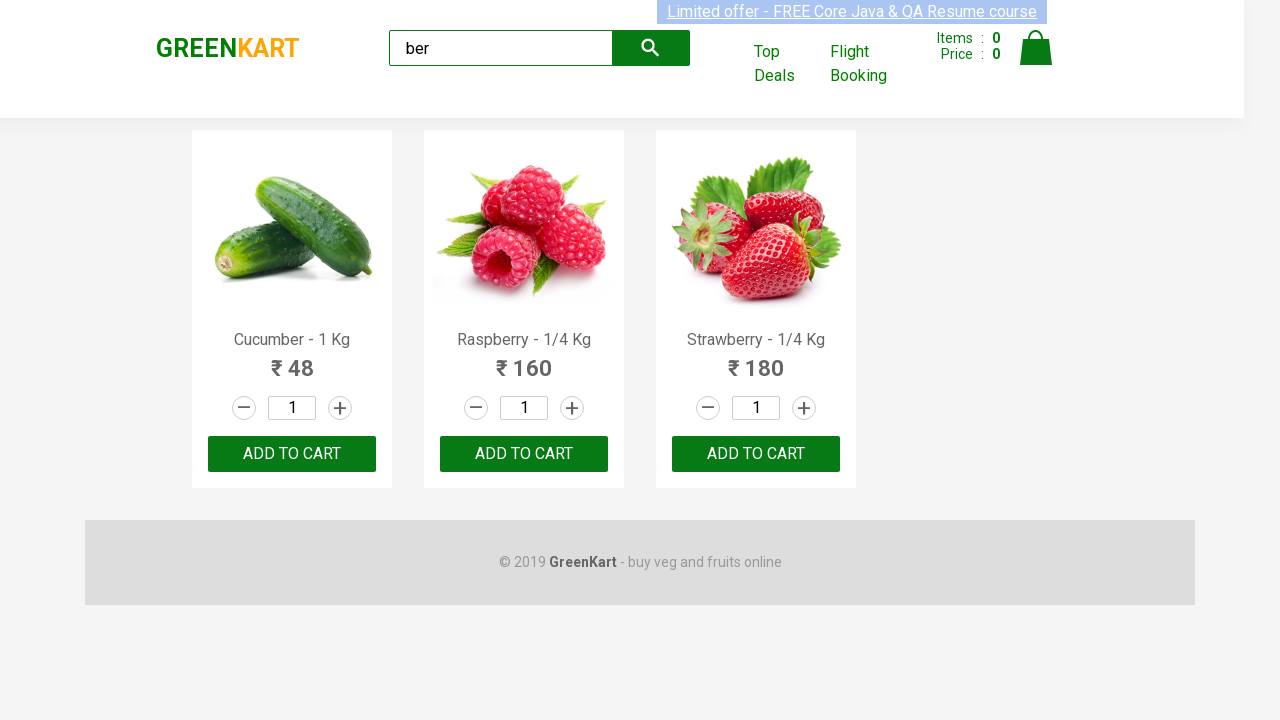

Added product 1 to cart at (292, 454) on xpath=//div[@class='product']/div/button >> nth=0
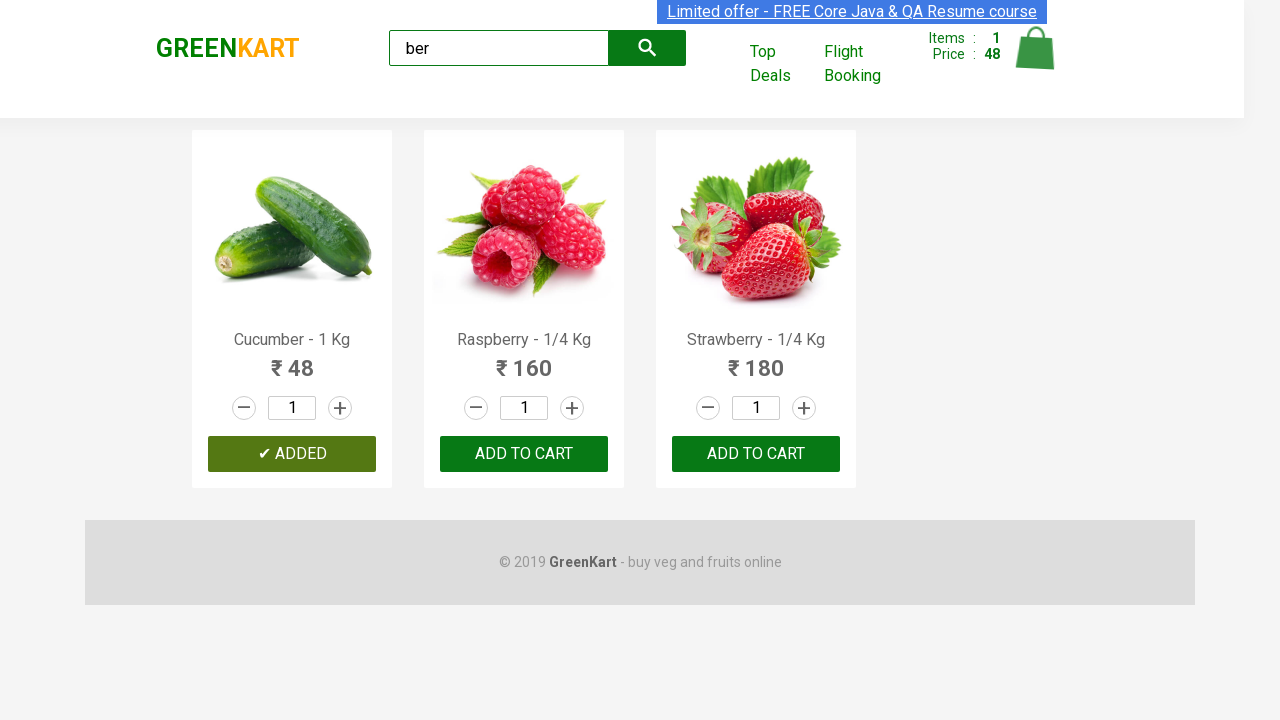

Added product 2 to cart at (524, 454) on xpath=//div[@class='product']/div/button >> nth=1
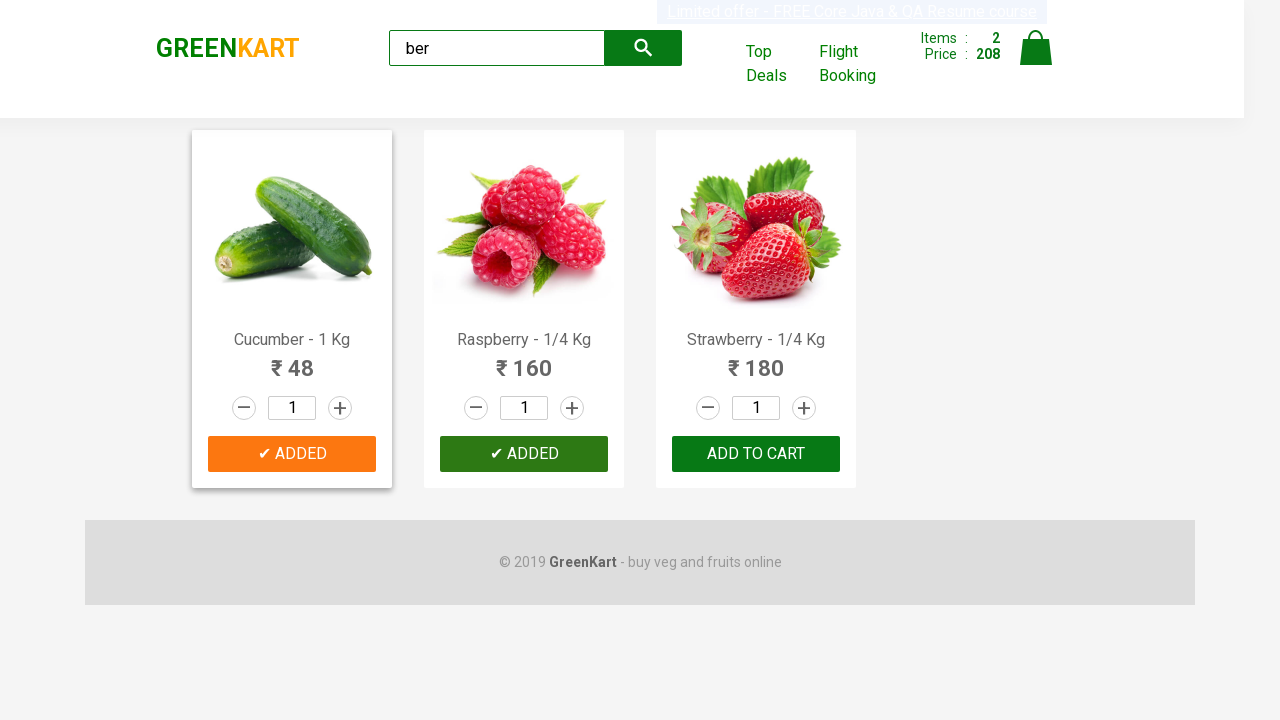

Added product 3 to cart at (756, 454) on xpath=//div[@class='product']/div/button >> nth=2
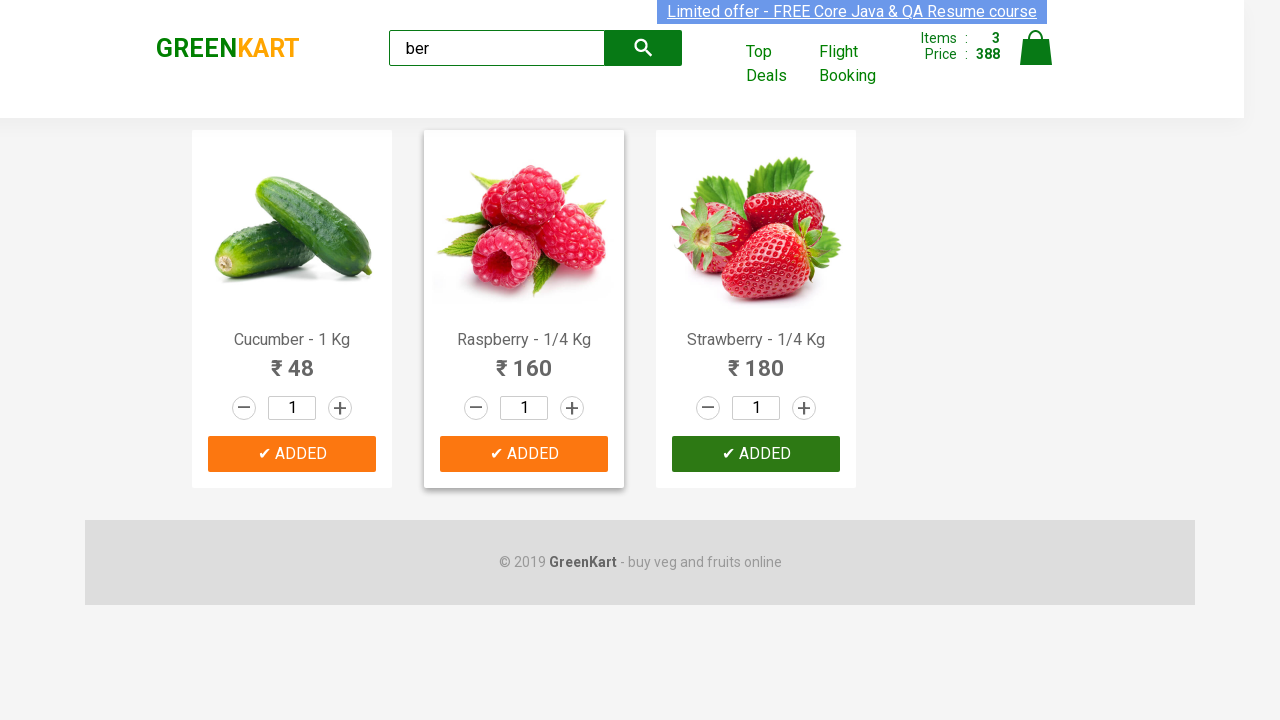

Opened shopping cart at (1036, 48) on xpath=//img[@alt='Cart']
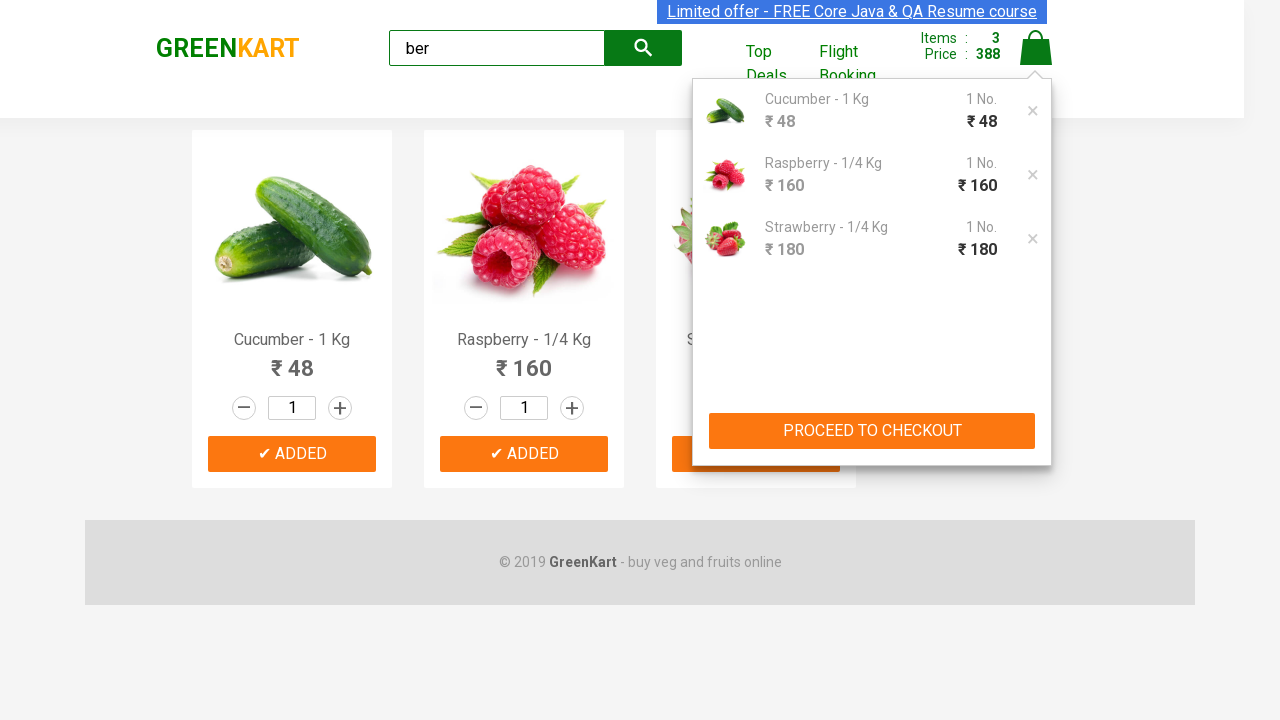

Clicked PROCEED TO CHECKOUT button at (872, 431) on xpath=//button[normalize-space()='PROCEED TO CHECKOUT']
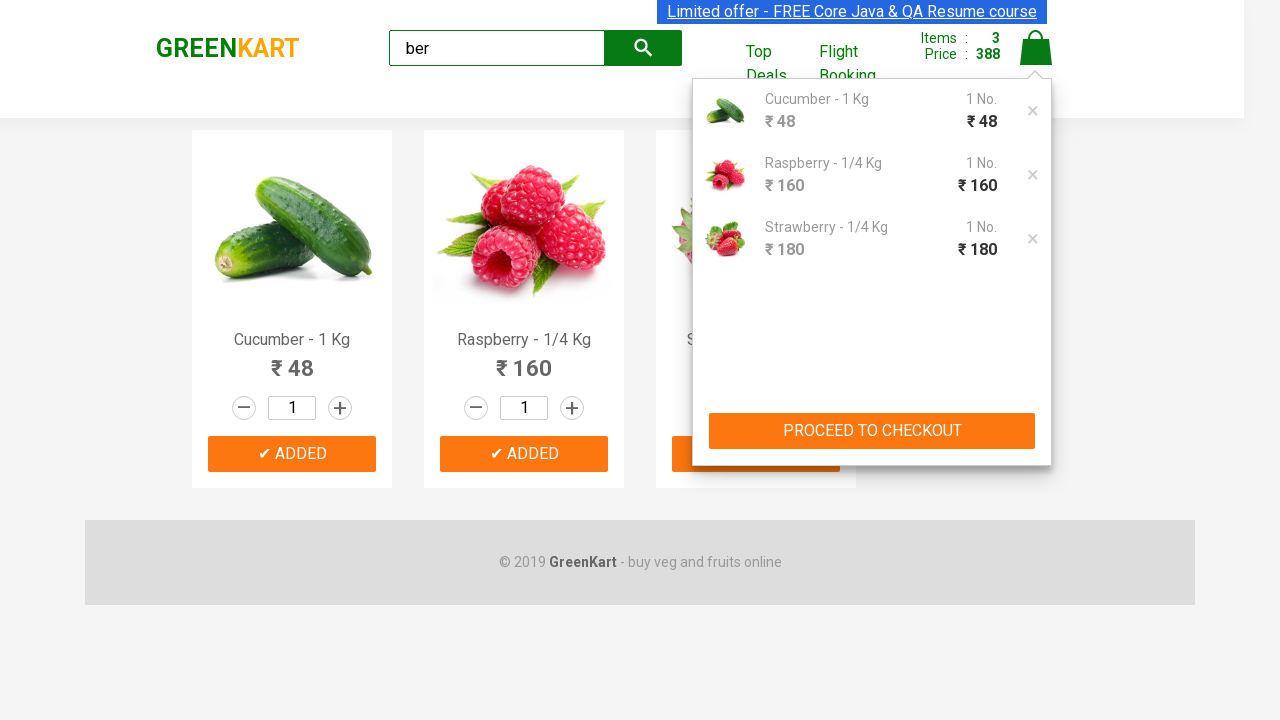

Filled promo code field with 'rahulshettyacademy' on .promoCode
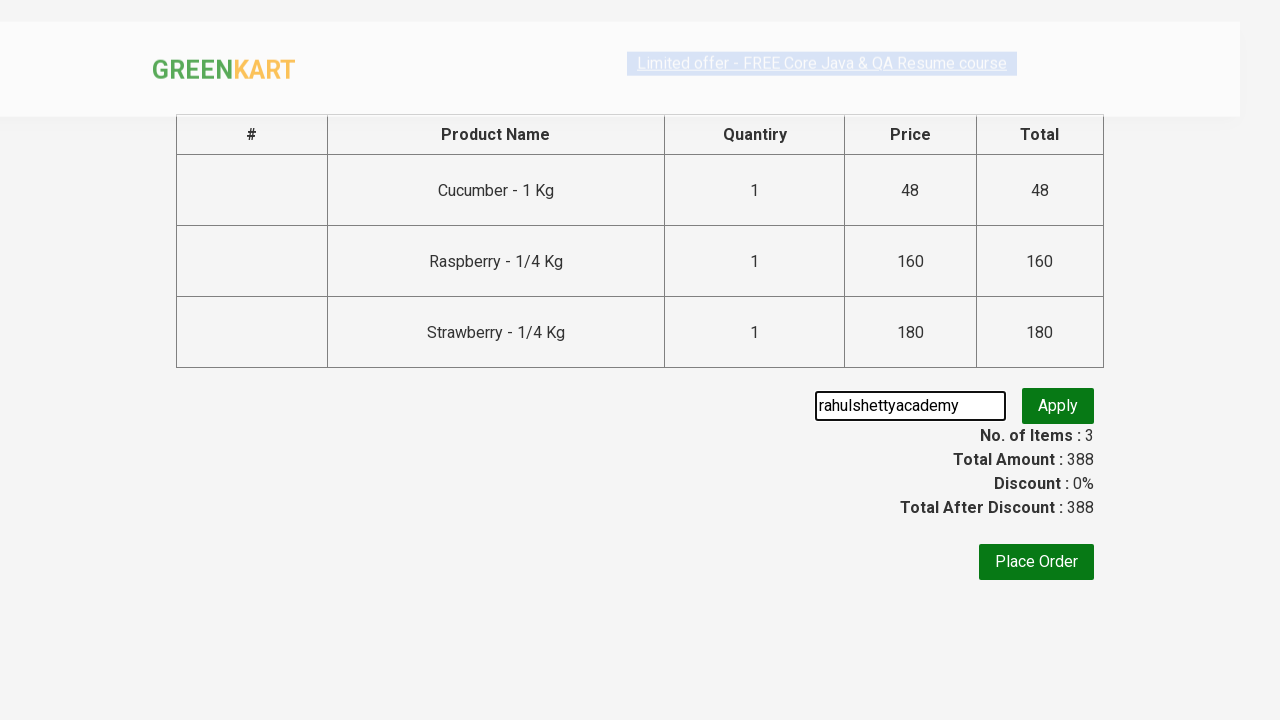

Clicked promo code apply button at (1058, 406) on .promoBtn
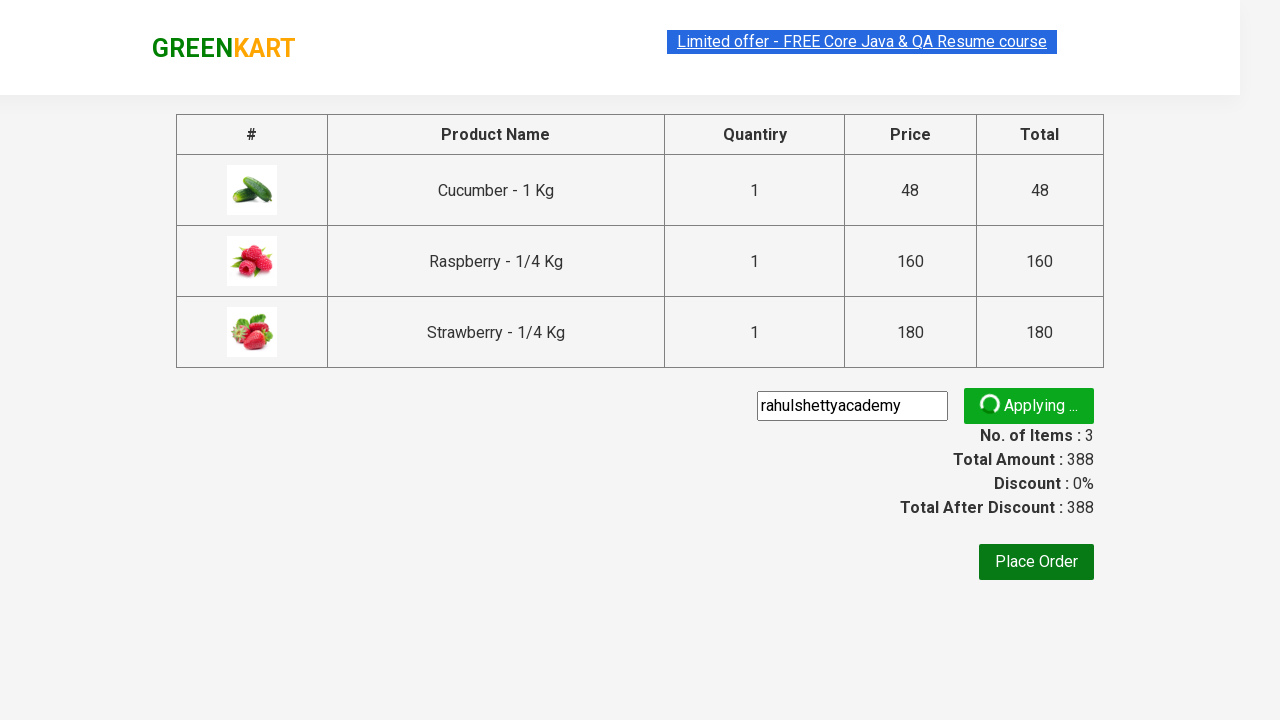

Promo code applied successfully
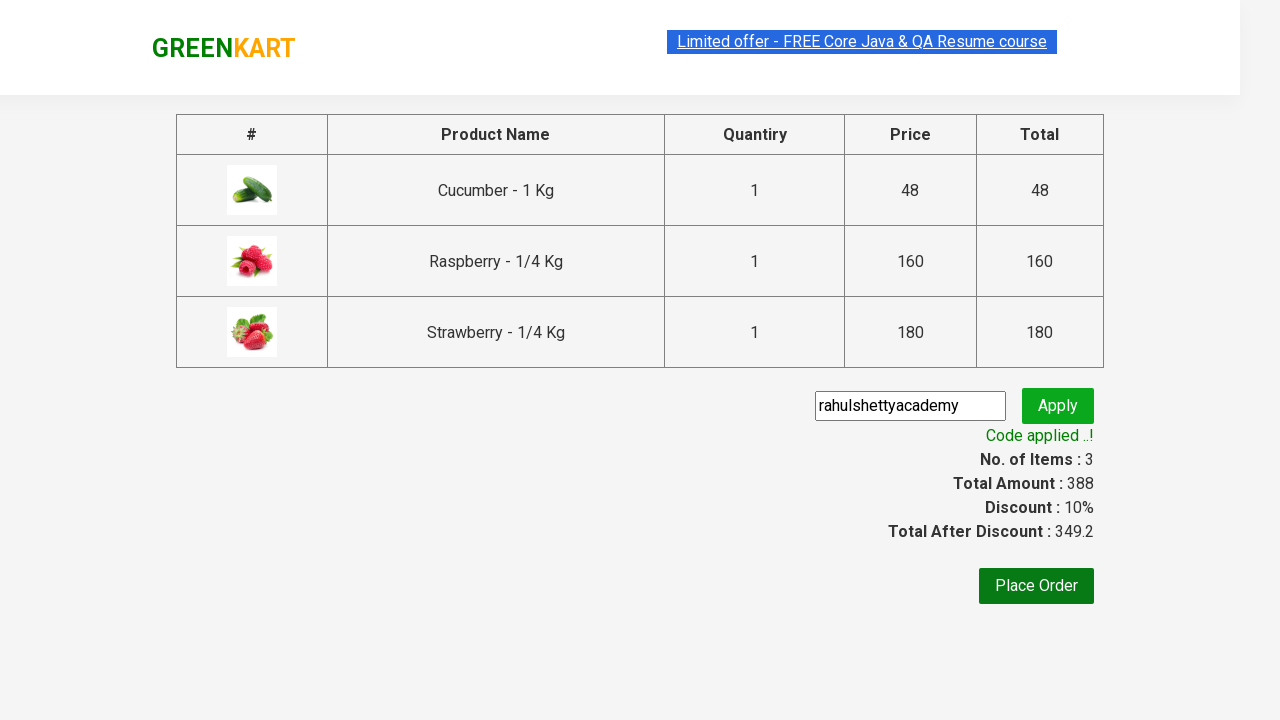

Retrieved total amount: 388.0
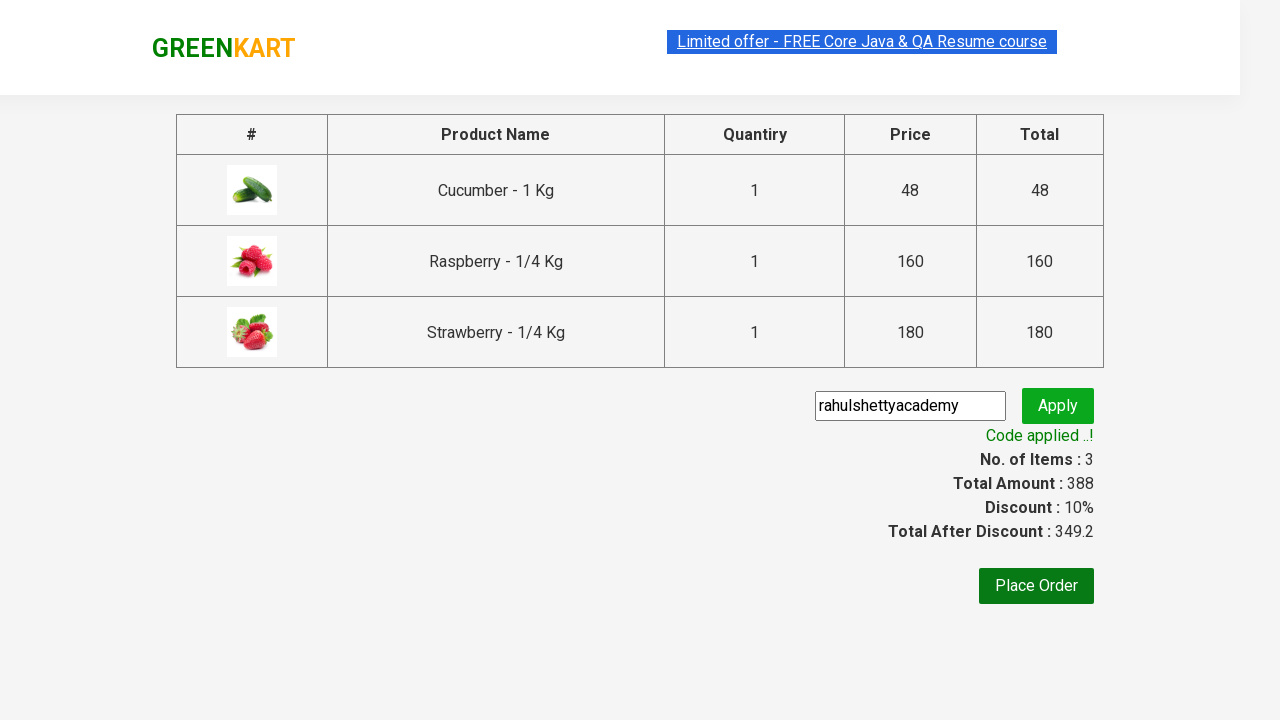

Retrieved discounted amount: 349.2
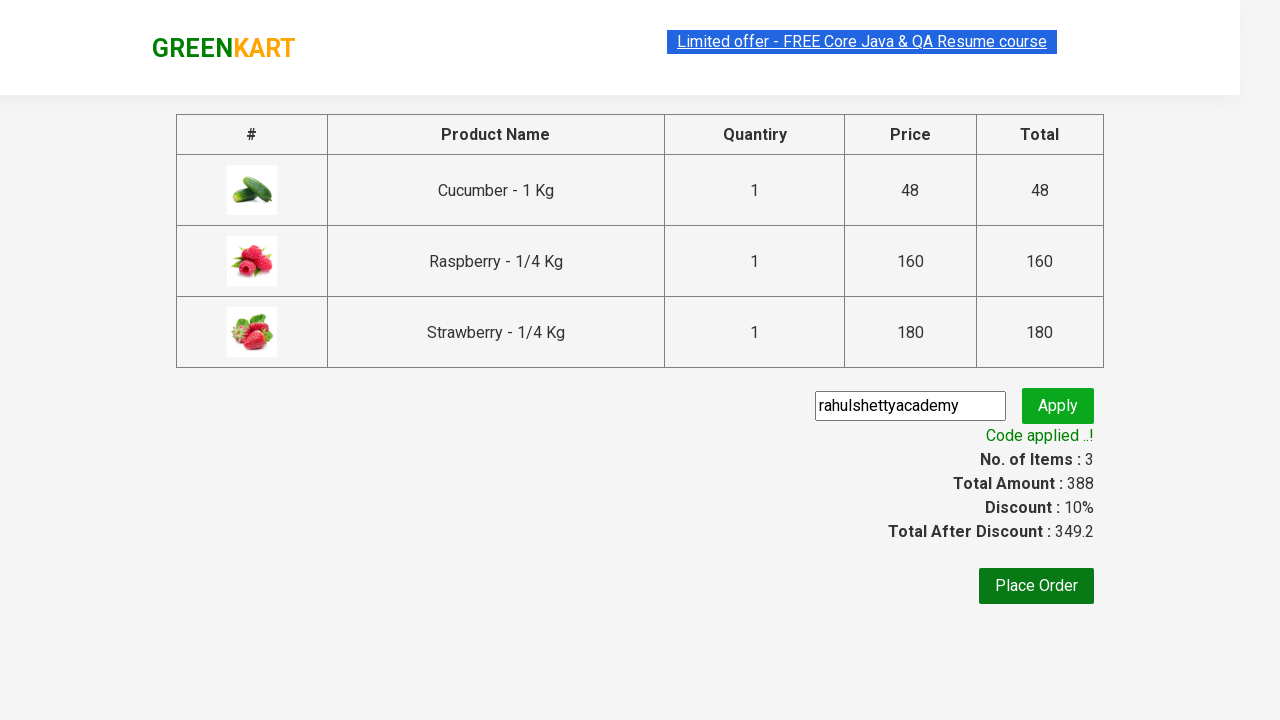

Retrieved discount percentage: 10.0%
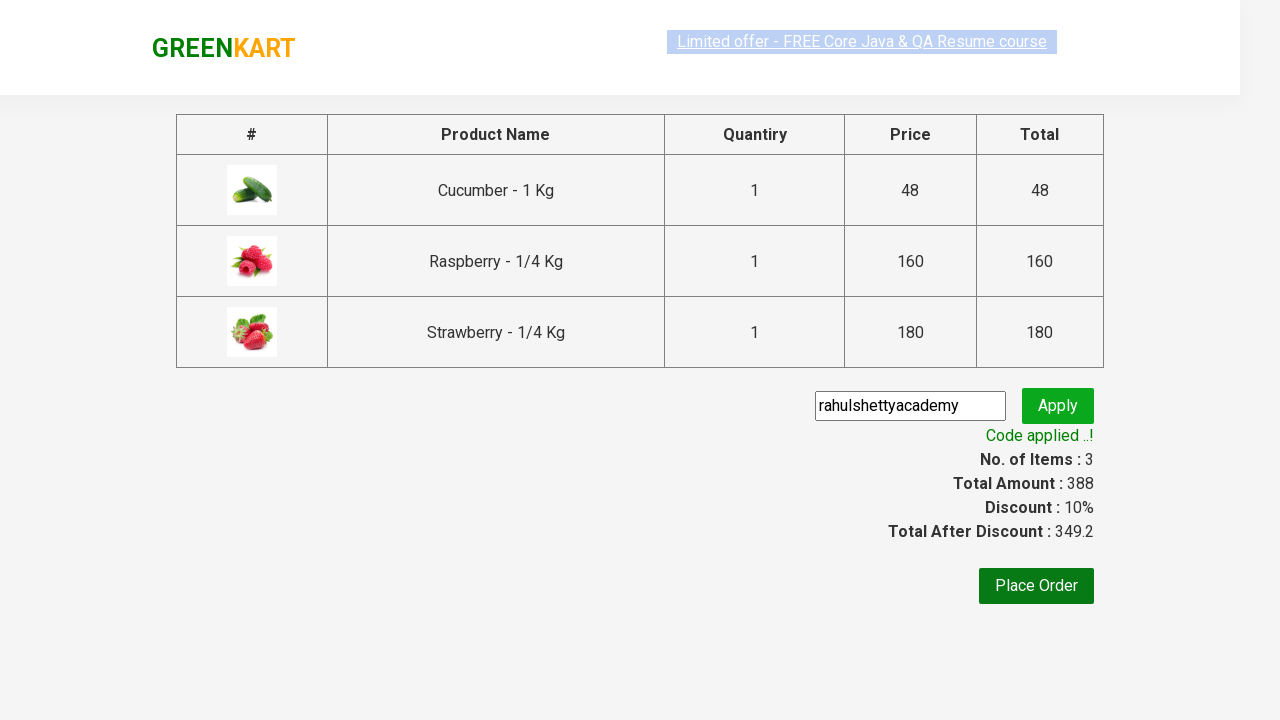

Calculated actual discount: 10.0%, Expected: 10.0%
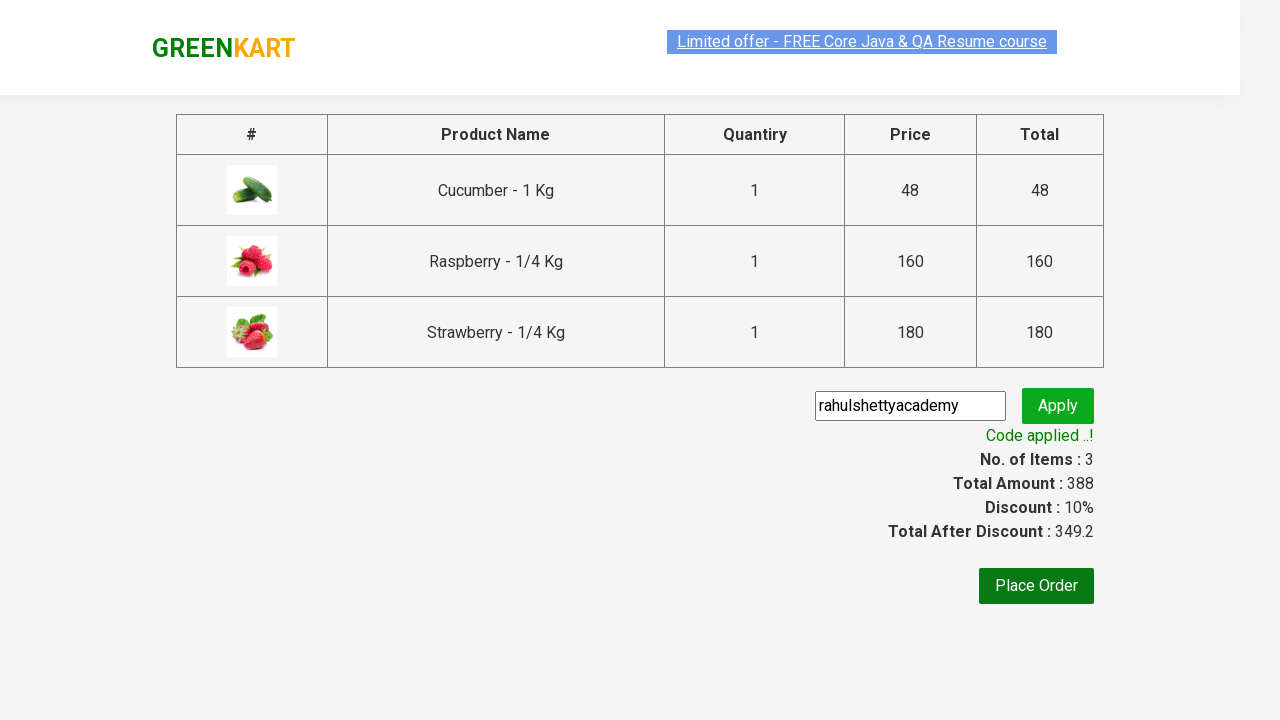

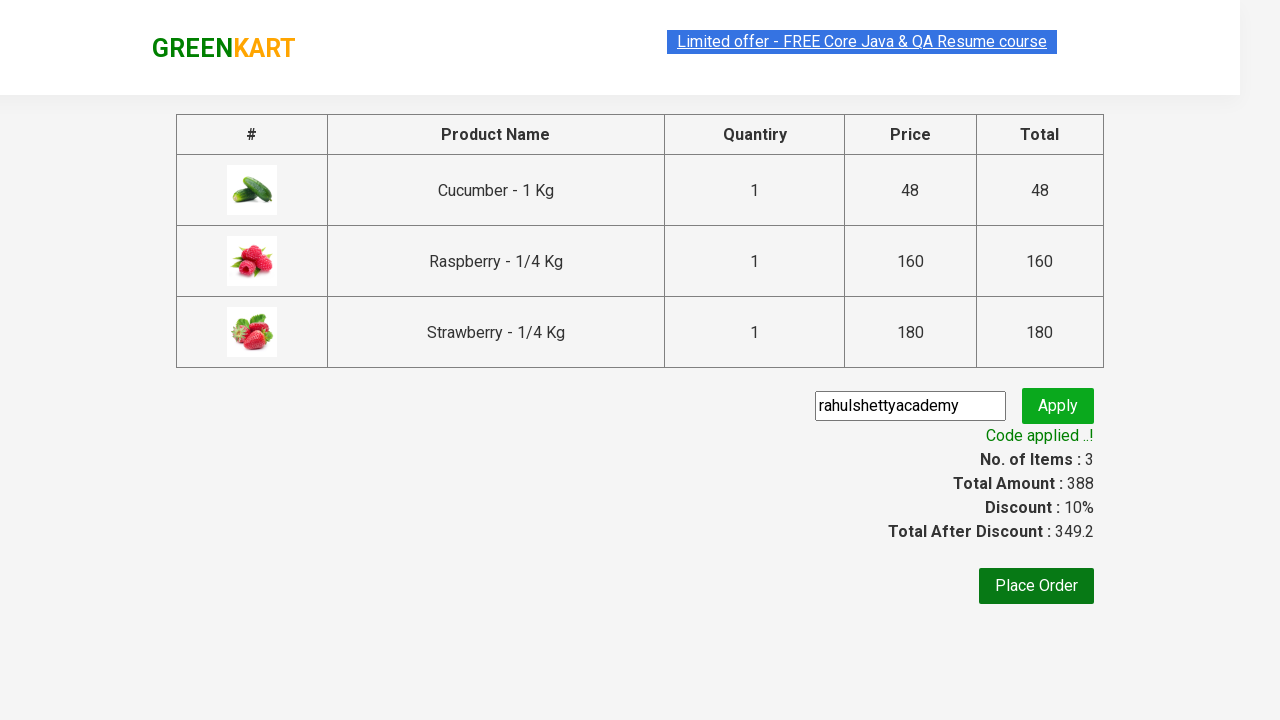